Tests that edits are cancelled when pressing Escape key

Starting URL: https://demo.playwright.dev/todomvc

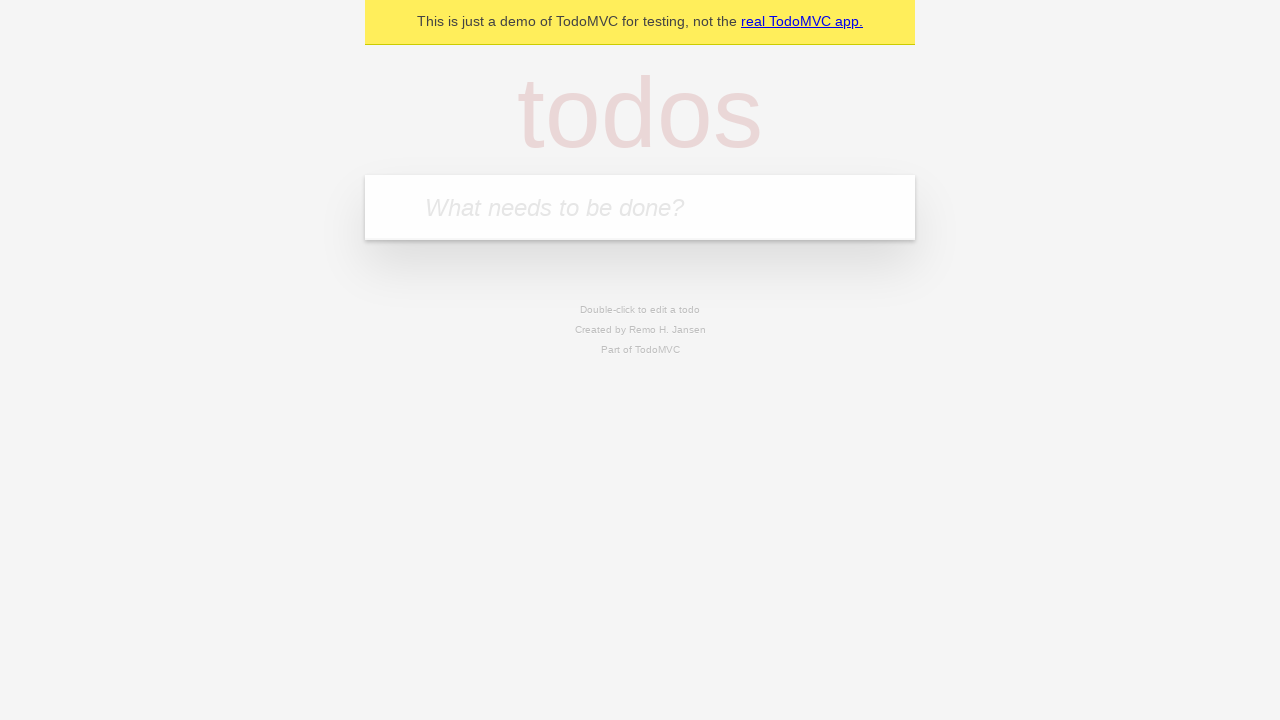

Filled todo input with 'buy some cheese' on internal:attr=[placeholder="What needs to be done?"i]
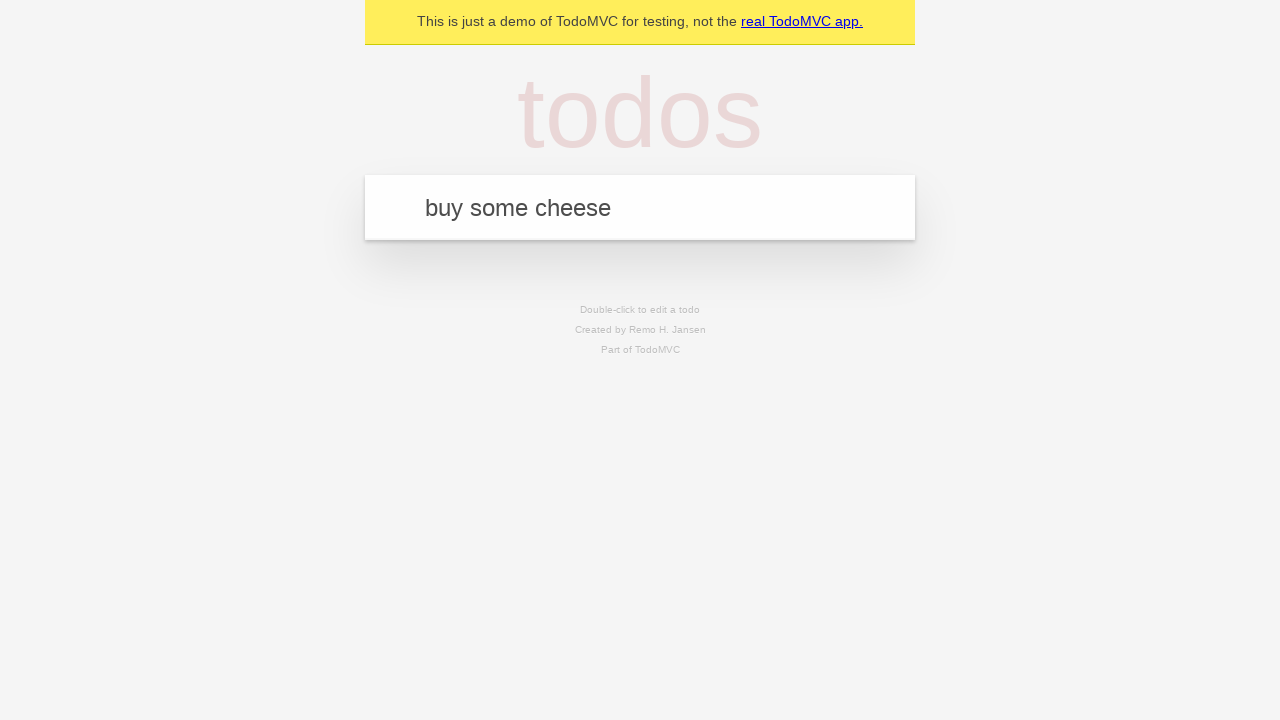

Pressed Enter to create first todo 'buy some cheese' on internal:attr=[placeholder="What needs to be done?"i]
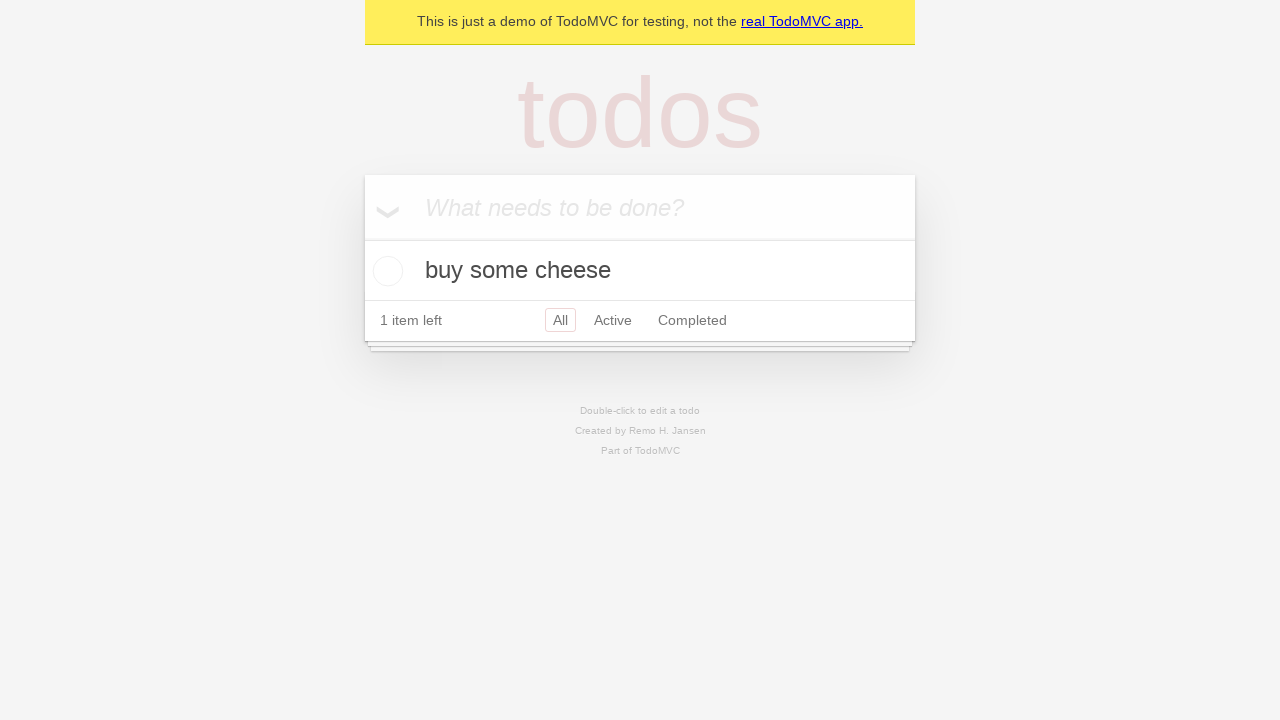

Filled todo input with 'feed the cat' on internal:attr=[placeholder="What needs to be done?"i]
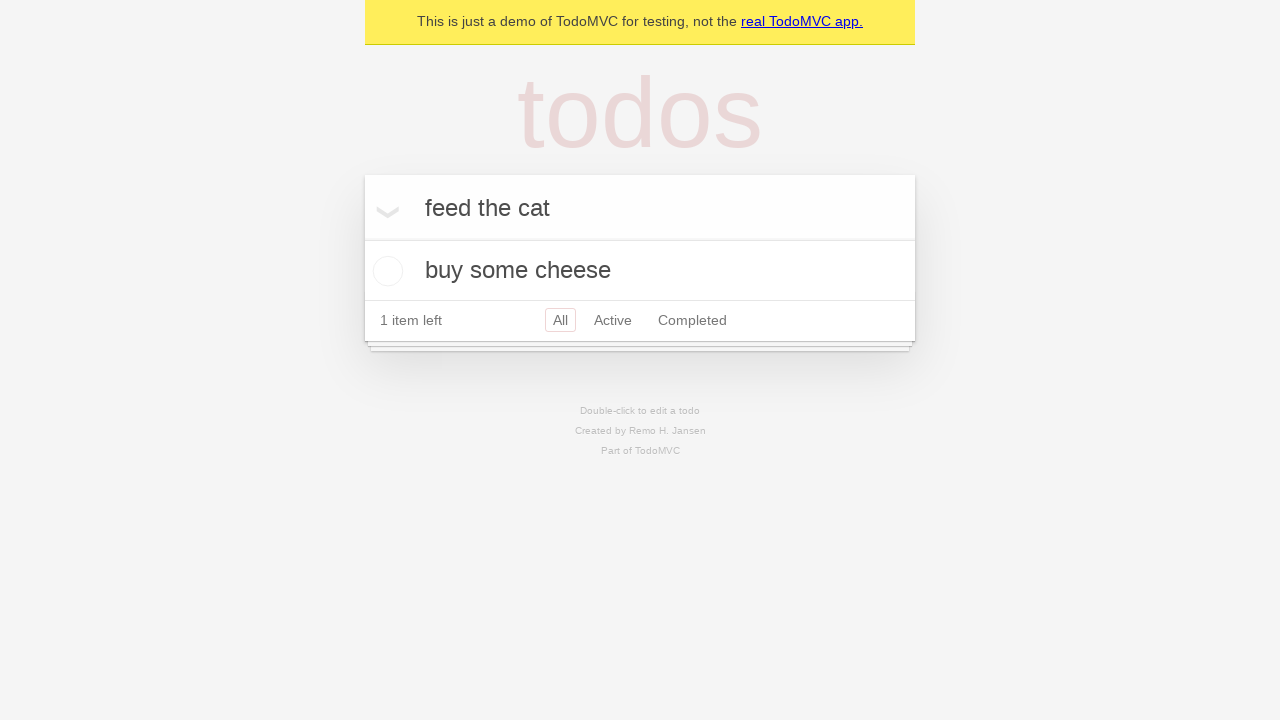

Pressed Enter to create second todo 'feed the cat' on internal:attr=[placeholder="What needs to be done?"i]
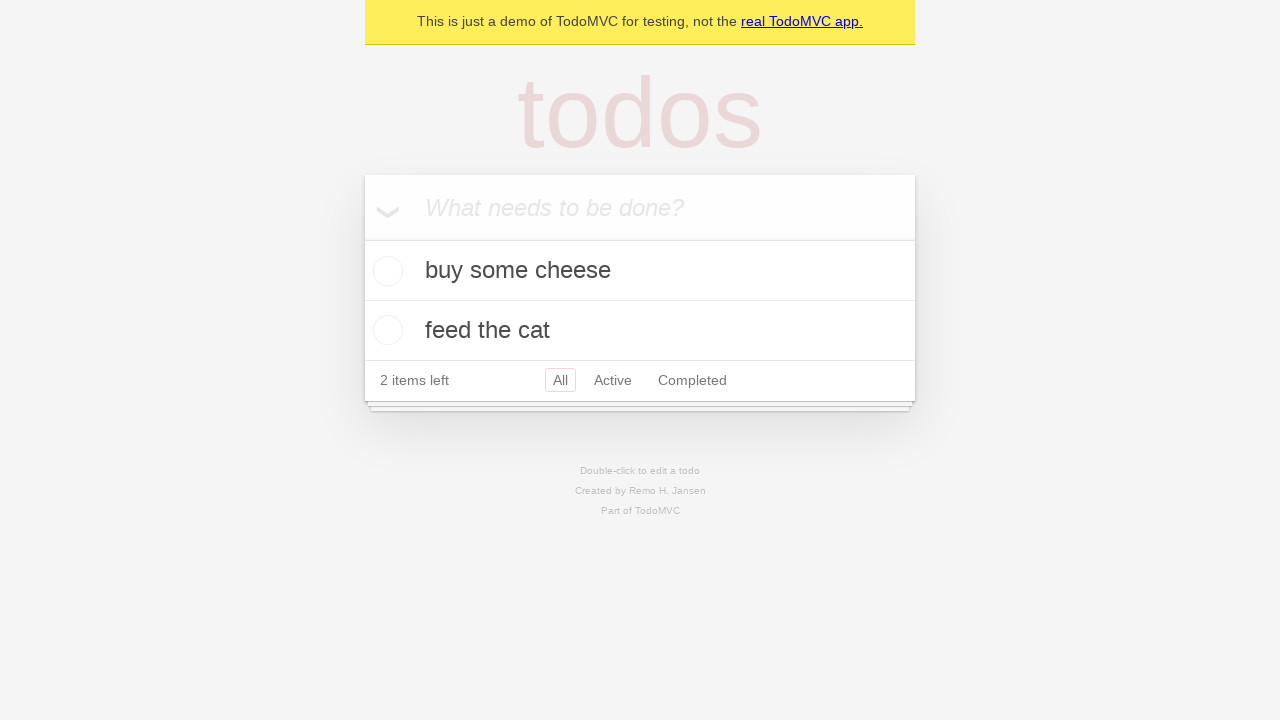

Filled todo input with 'book a doctors appointment' on internal:attr=[placeholder="What needs to be done?"i]
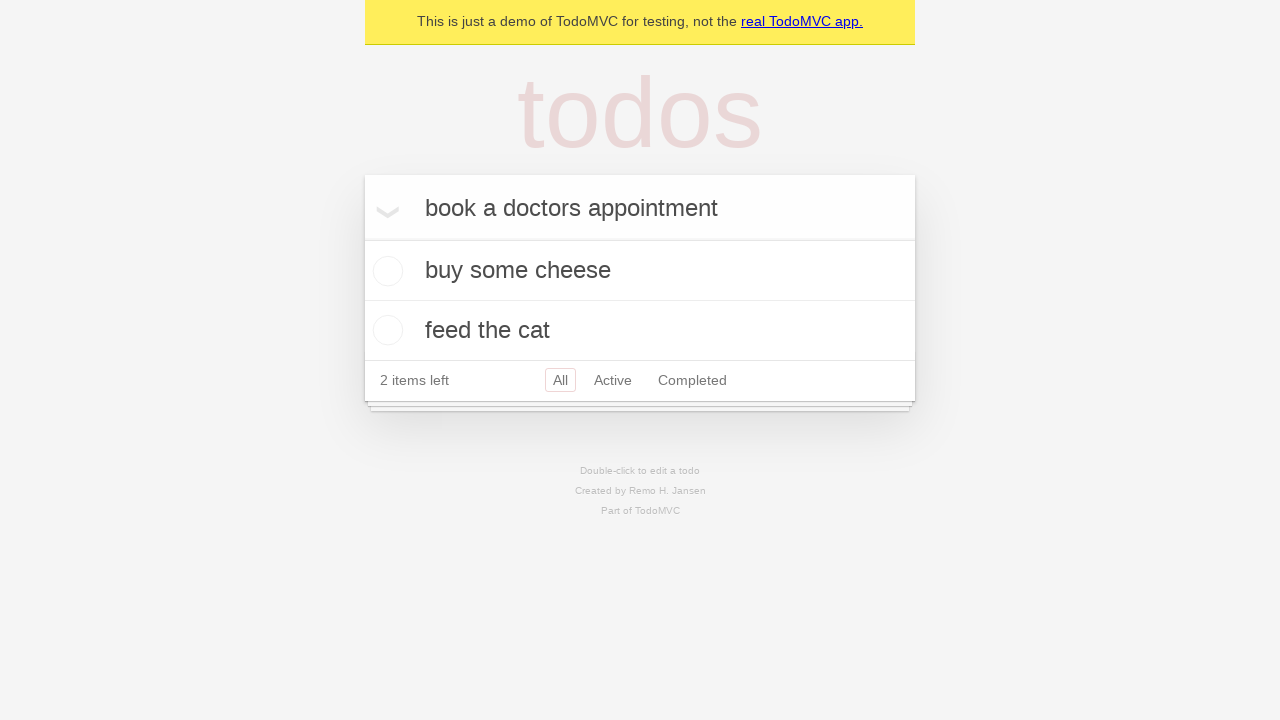

Pressed Enter to create third todo 'book a doctors appointment' on internal:attr=[placeholder="What needs to be done?"i]
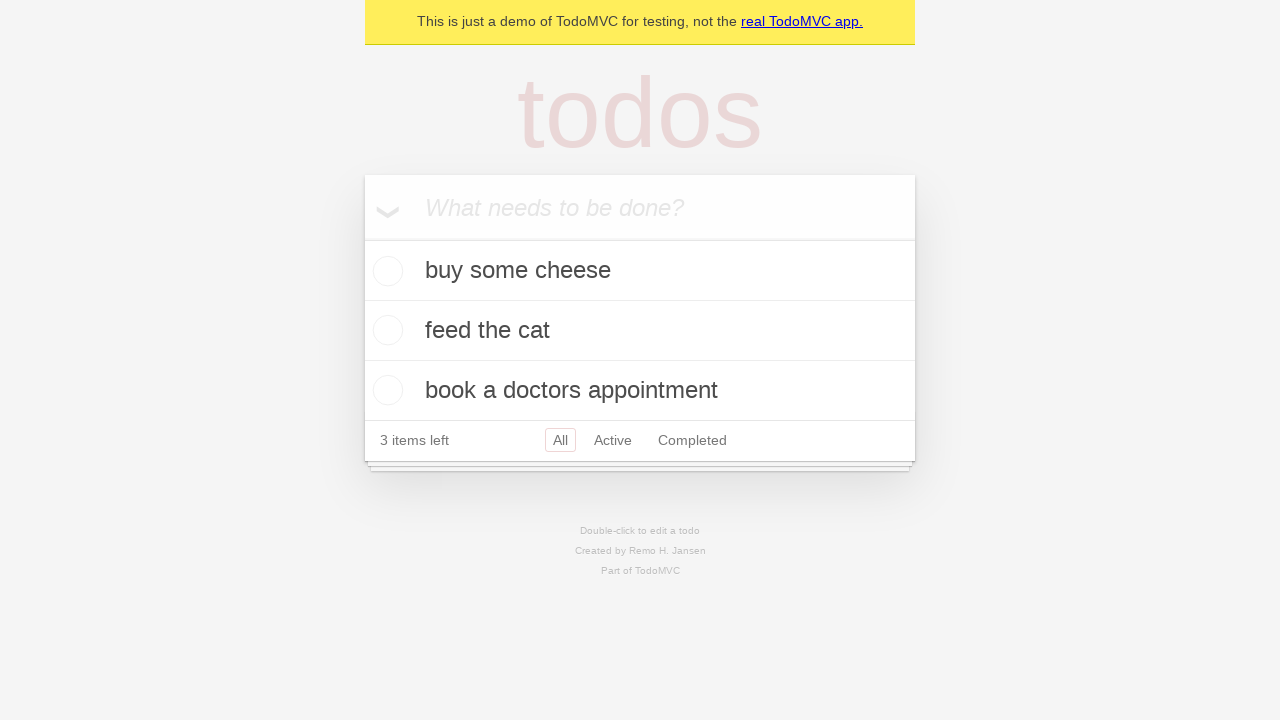

Double-clicked second todo item to enter edit mode at (640, 331) on internal:testid=[data-testid="todo-item"s] >> nth=1
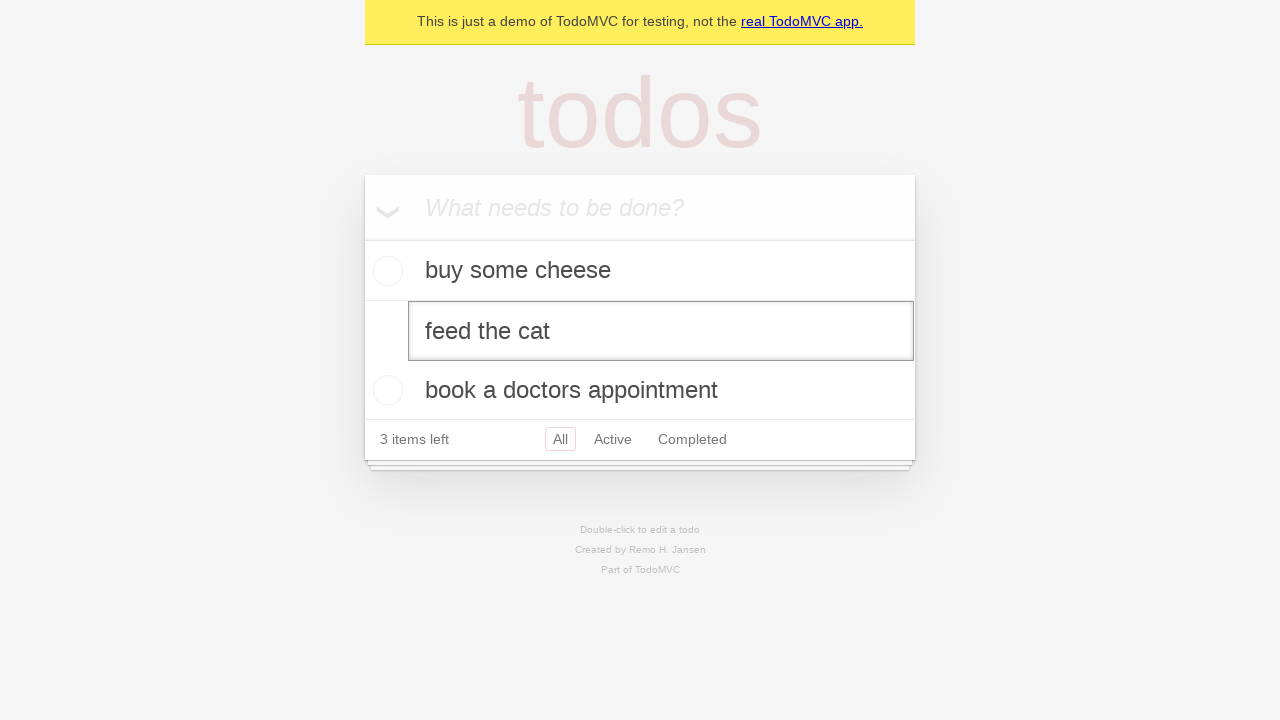

Filled edit field with 'buy some sausages' on internal:testid=[data-testid="todo-item"s] >> nth=1 >> internal:role=textbox[nam
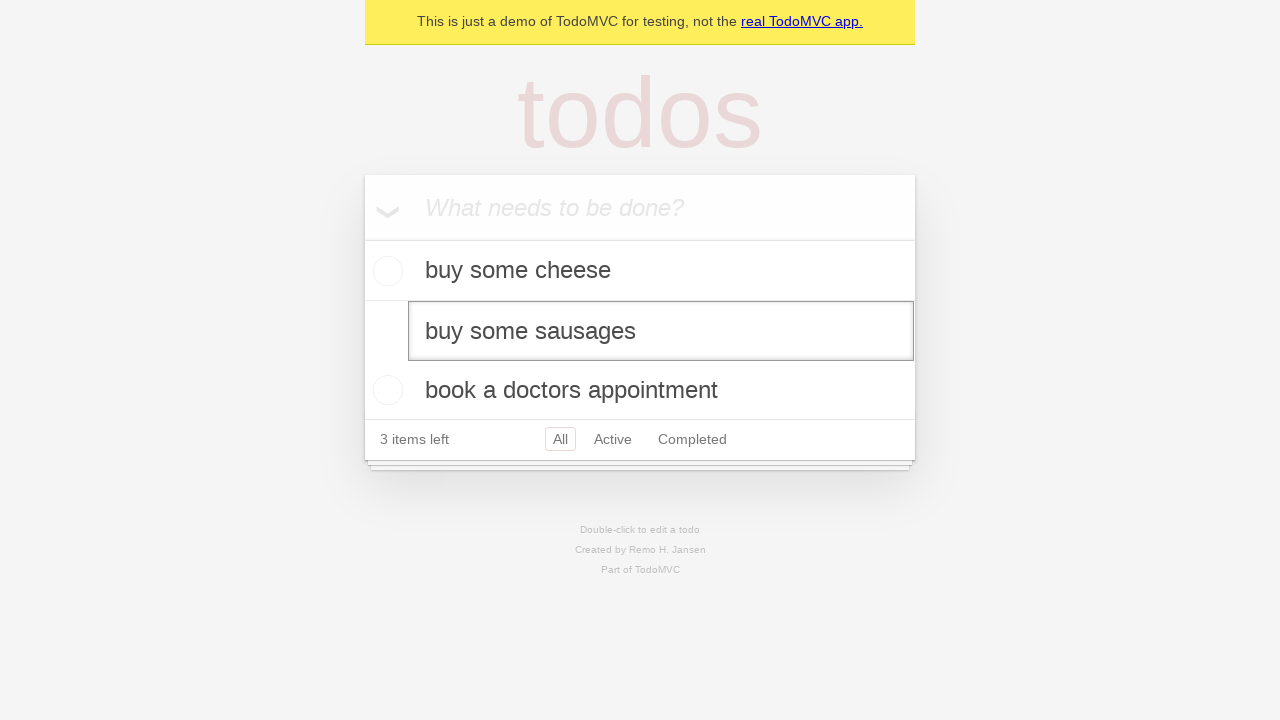

Pressed Escape to cancel edit and verify todo remains unchanged on internal:testid=[data-testid="todo-item"s] >> nth=1 >> internal:role=textbox[nam
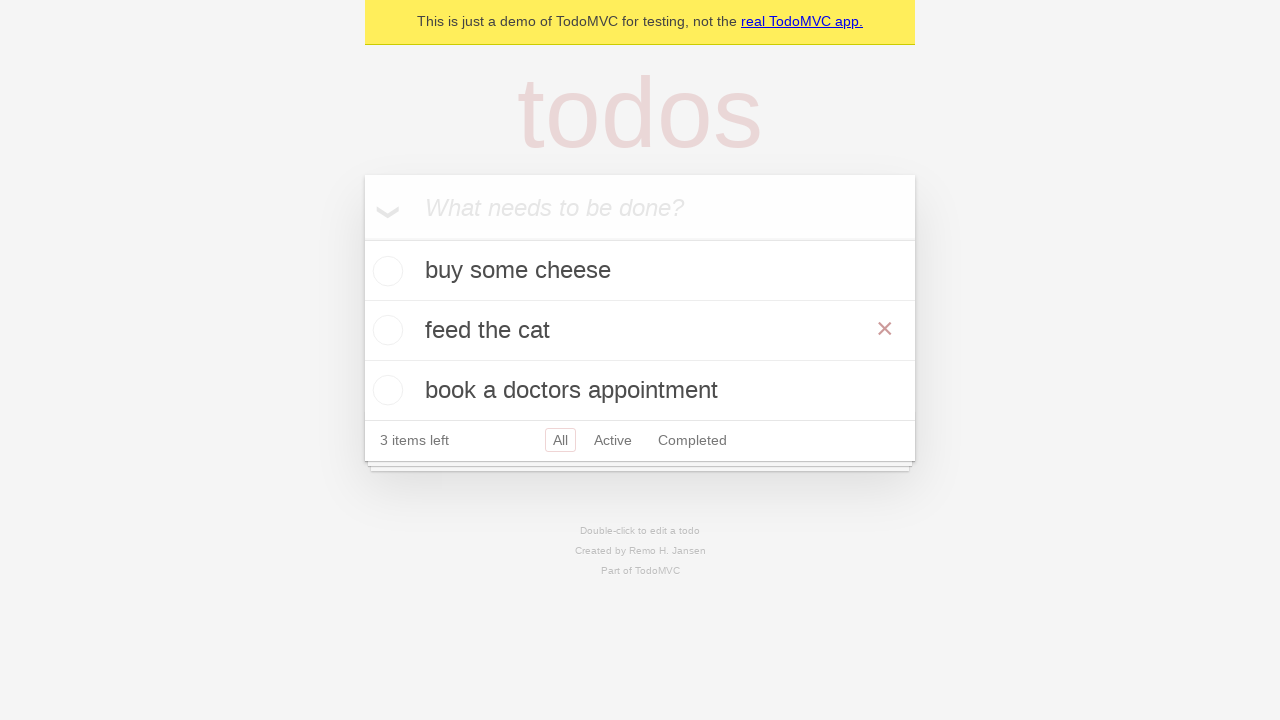

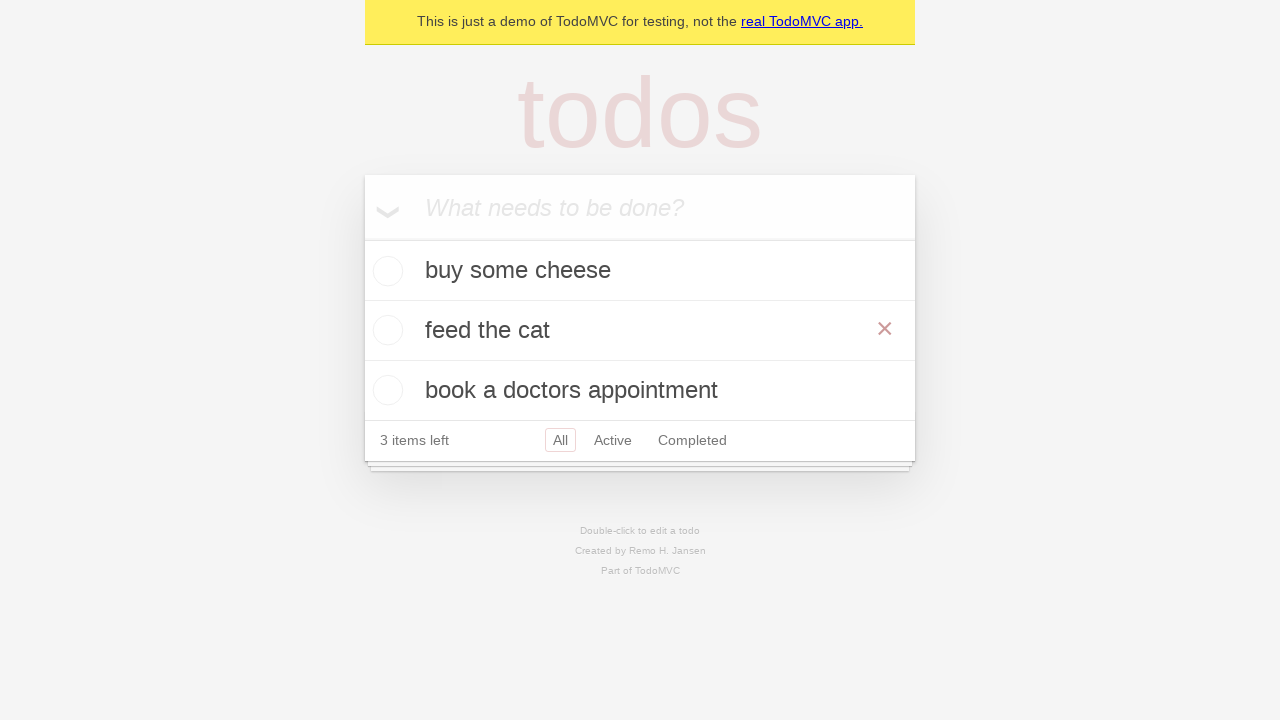